Navigates to the Shifting Content page, then to Example 1: Menu Element, and verifies the menu items are present

Starting URL: https://the-internet.herokuapp.com/

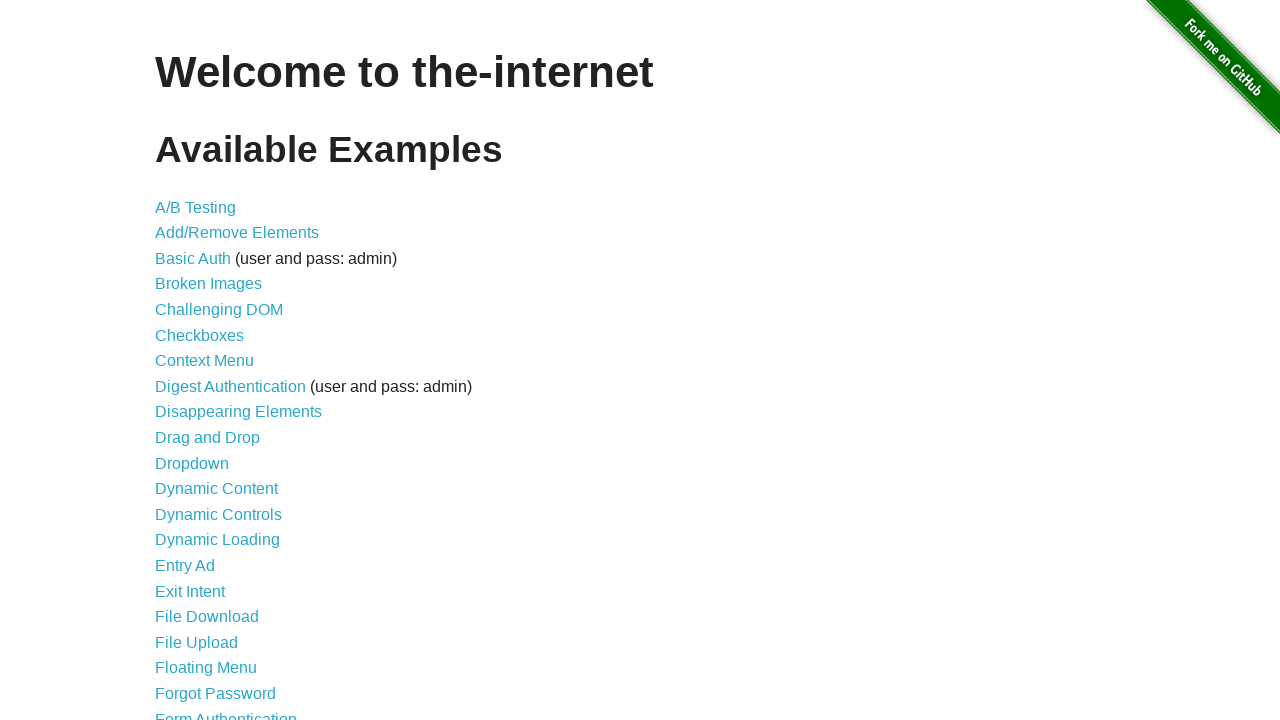

Clicked on 'Shifting Content' link at (212, 523) on text=Shifting Content
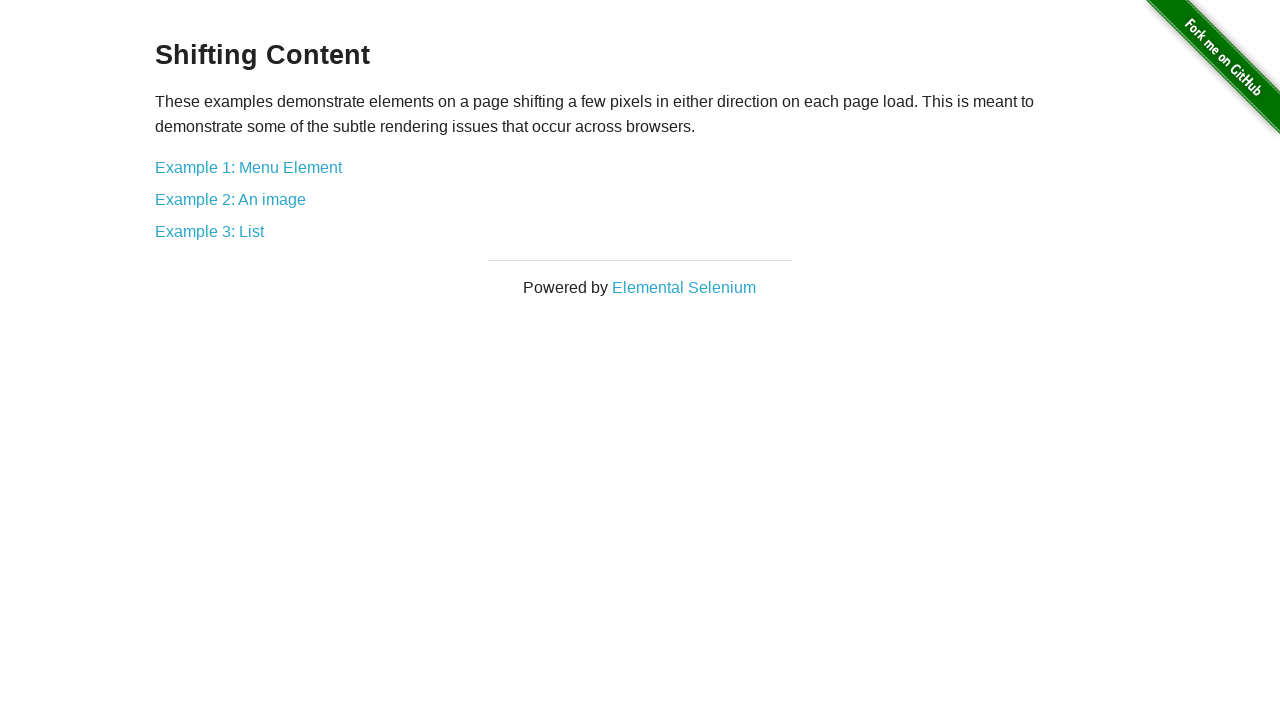

Clicked on 'Example 1: Menu Element' link at (248, 167) on text=Example 1: Menu Element
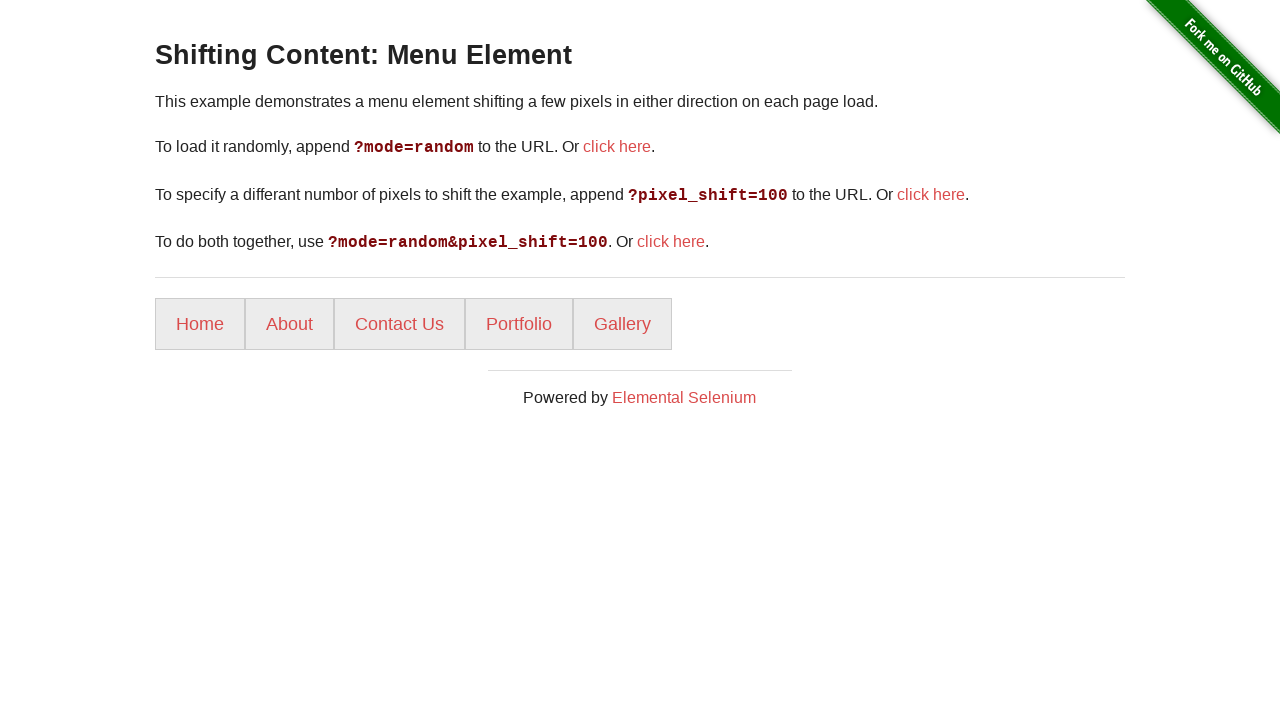

Menu items loaded successfully
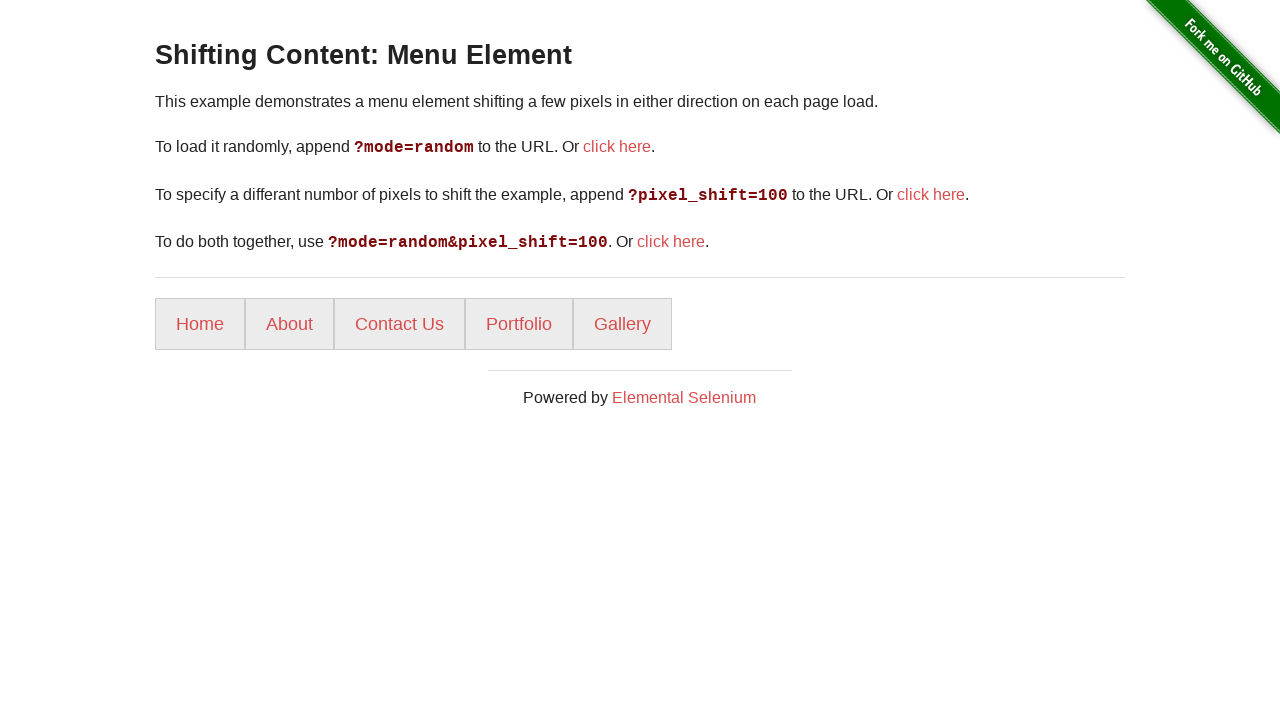

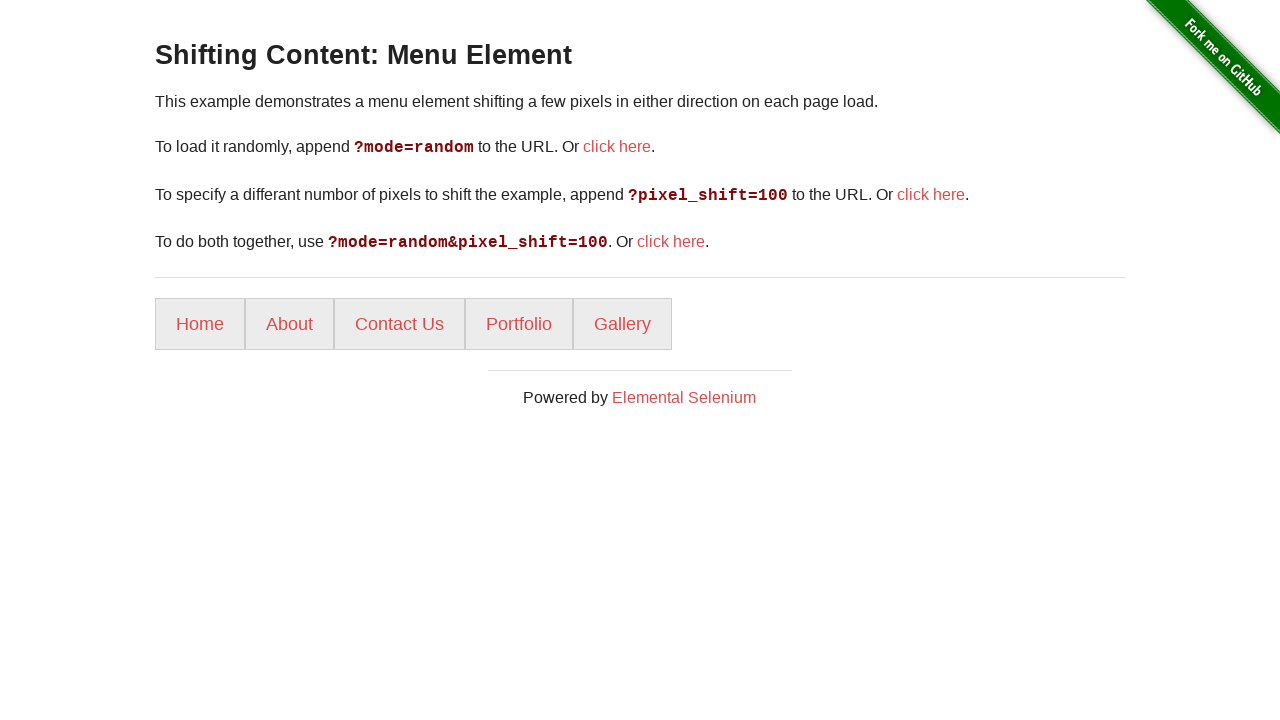